Demonstrates various CSS selector and locator strategies by finding different elements on a contacts app home page, including elements by id, tag name, class, link text, and various CSS selectors.

Starting URL: https://contacts-app.tobbymarshall815.vercel.app/home

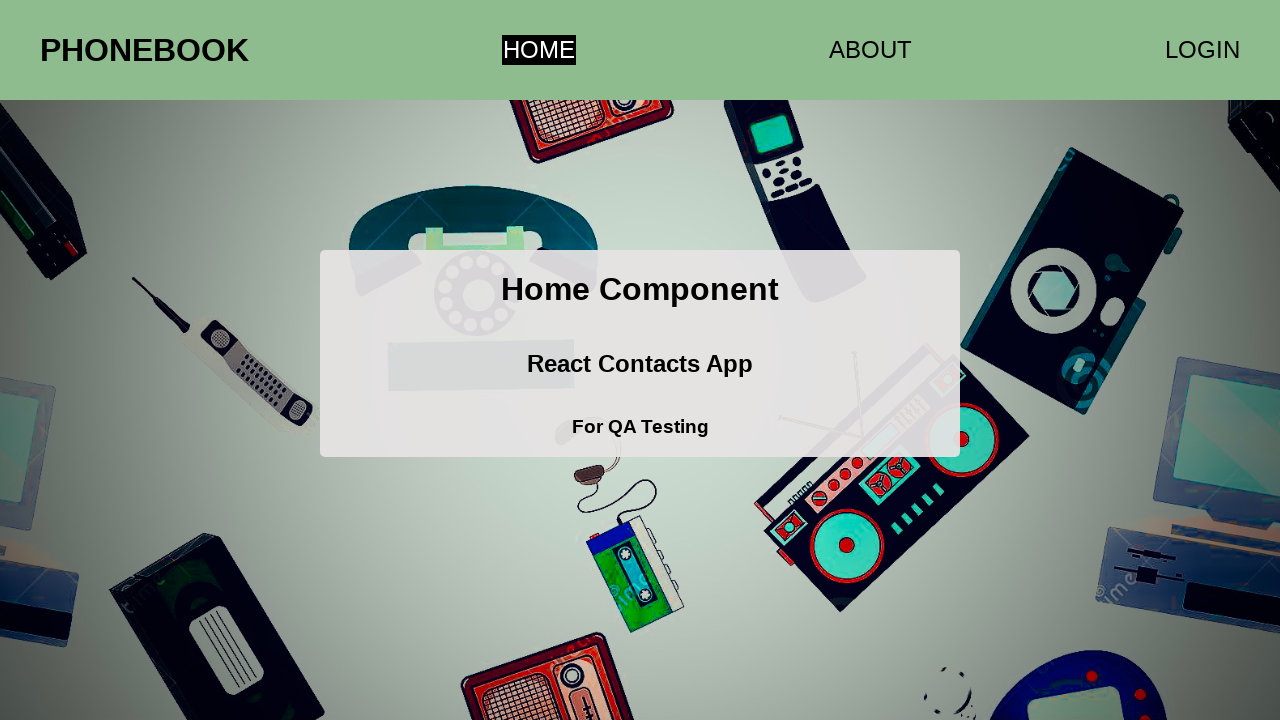

Waited for root element to be present
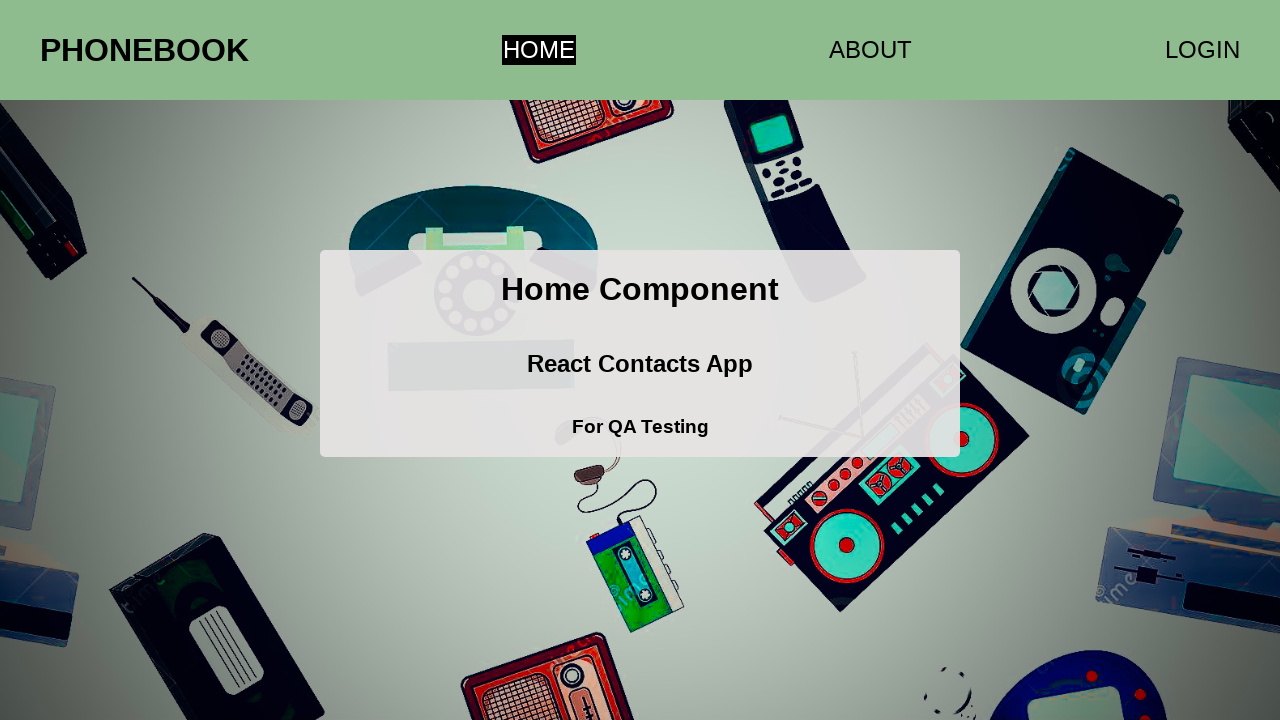

Waited for container element to be present
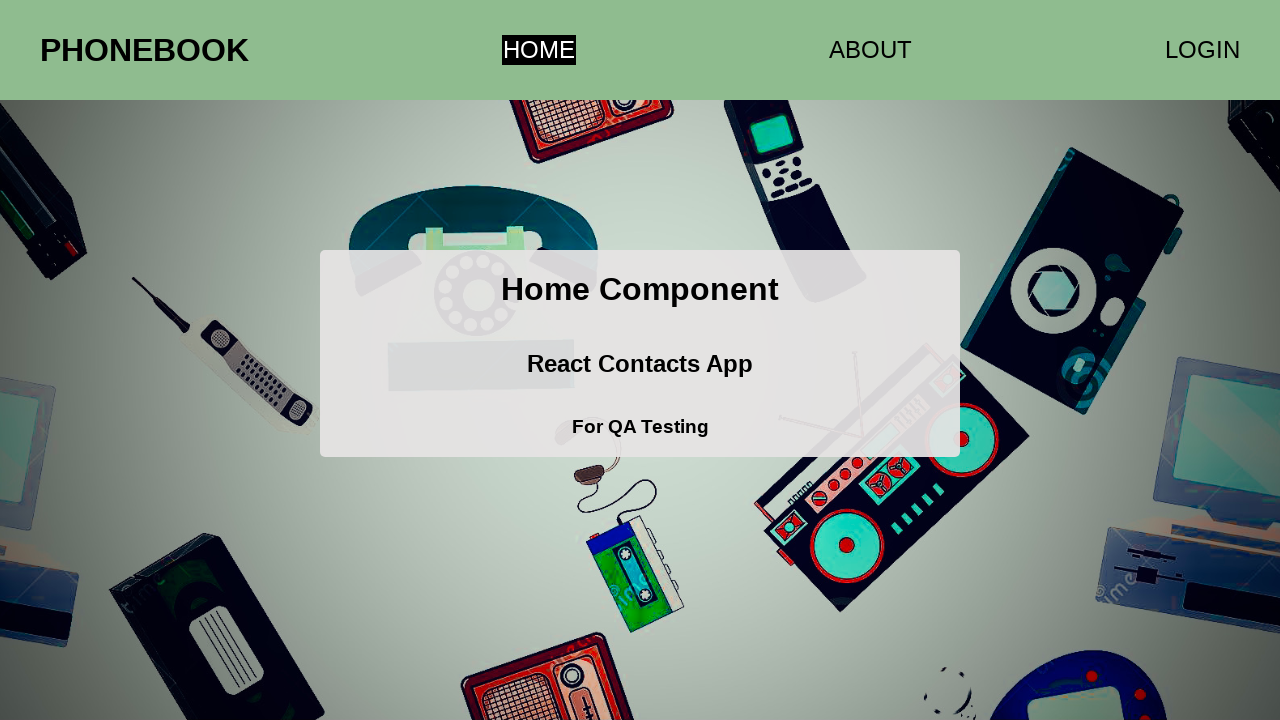

Waited for first anchor element to be present
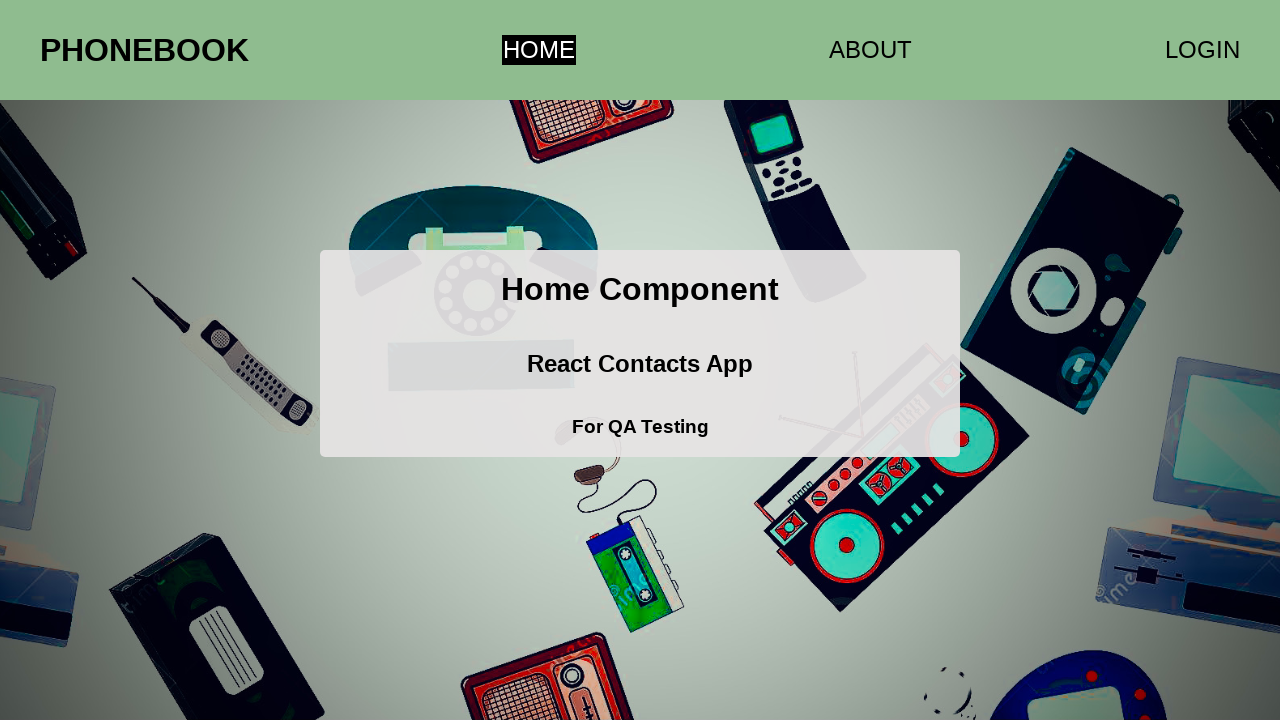

Waited for LOGIN link to be present
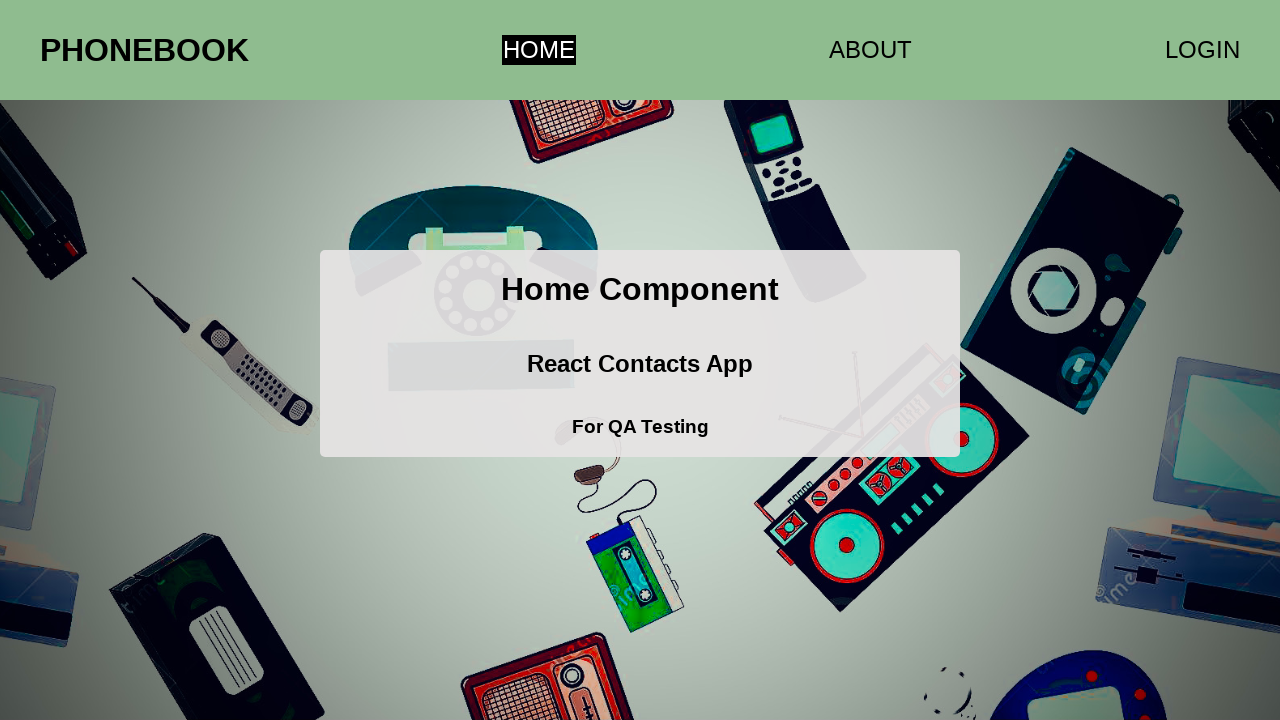

Waited for element with href='/home' to be present
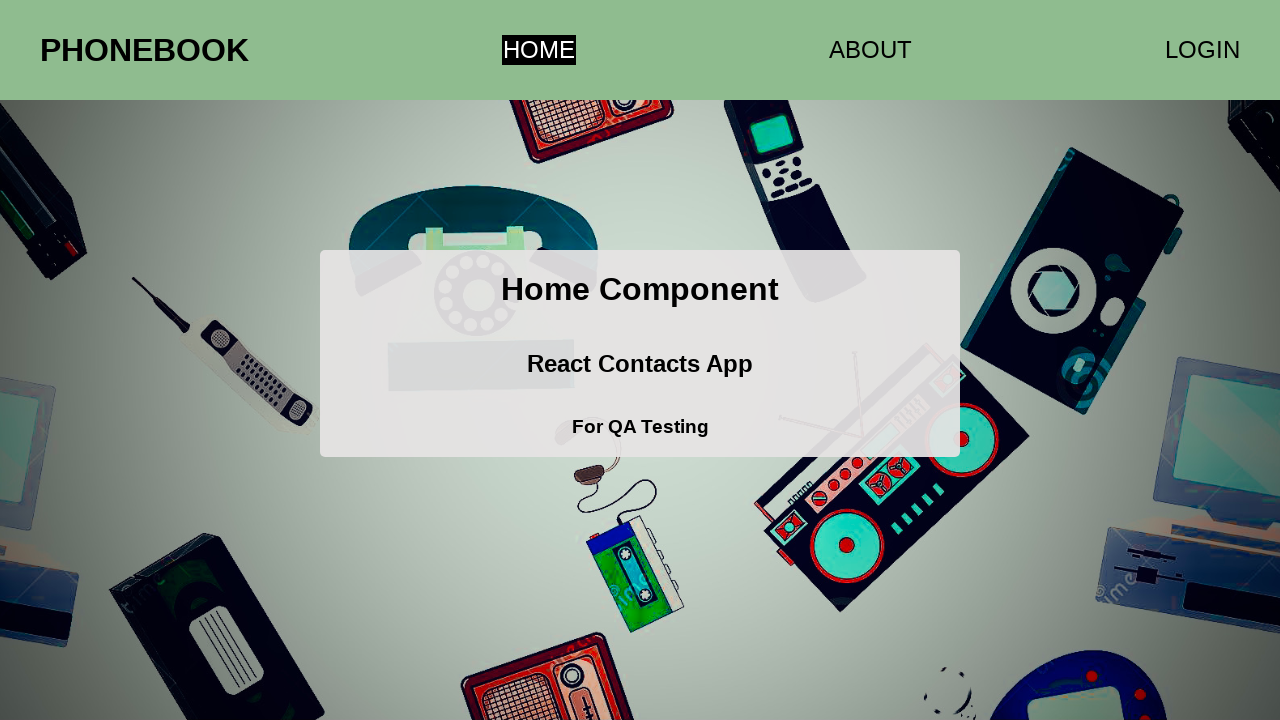

Clicked on LOGIN link at (1202, 50) on text=LOGIN
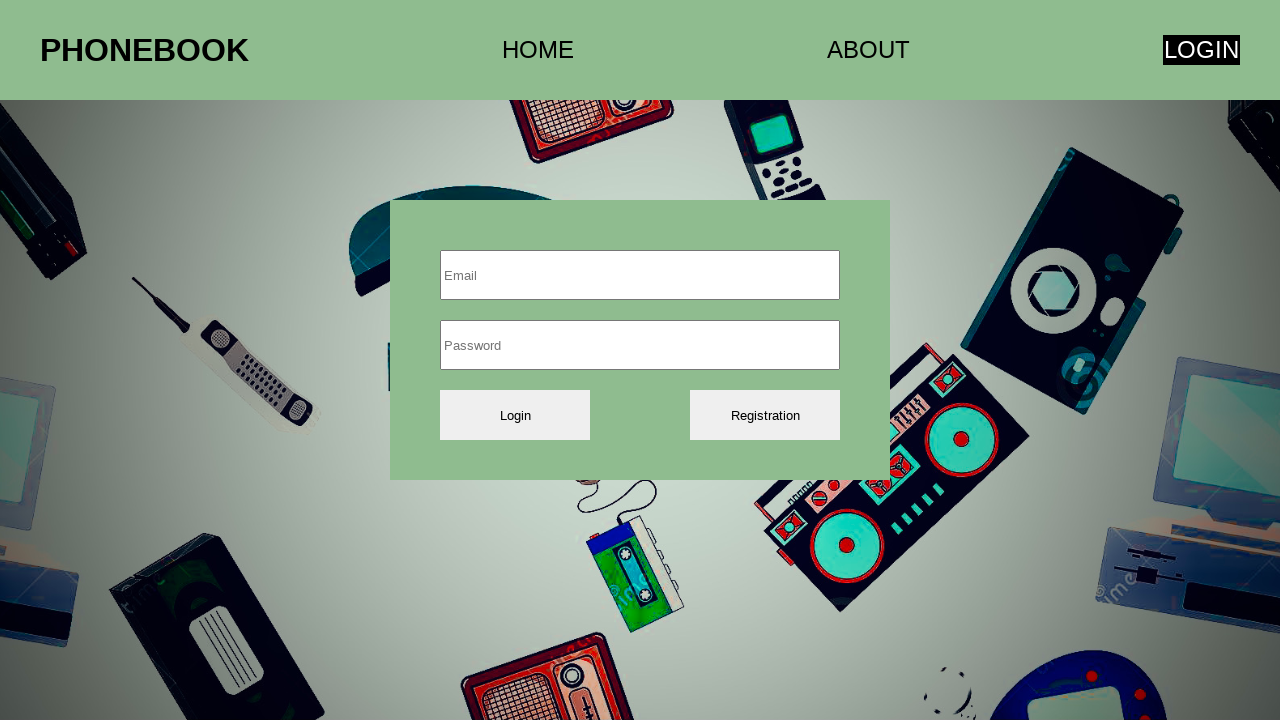

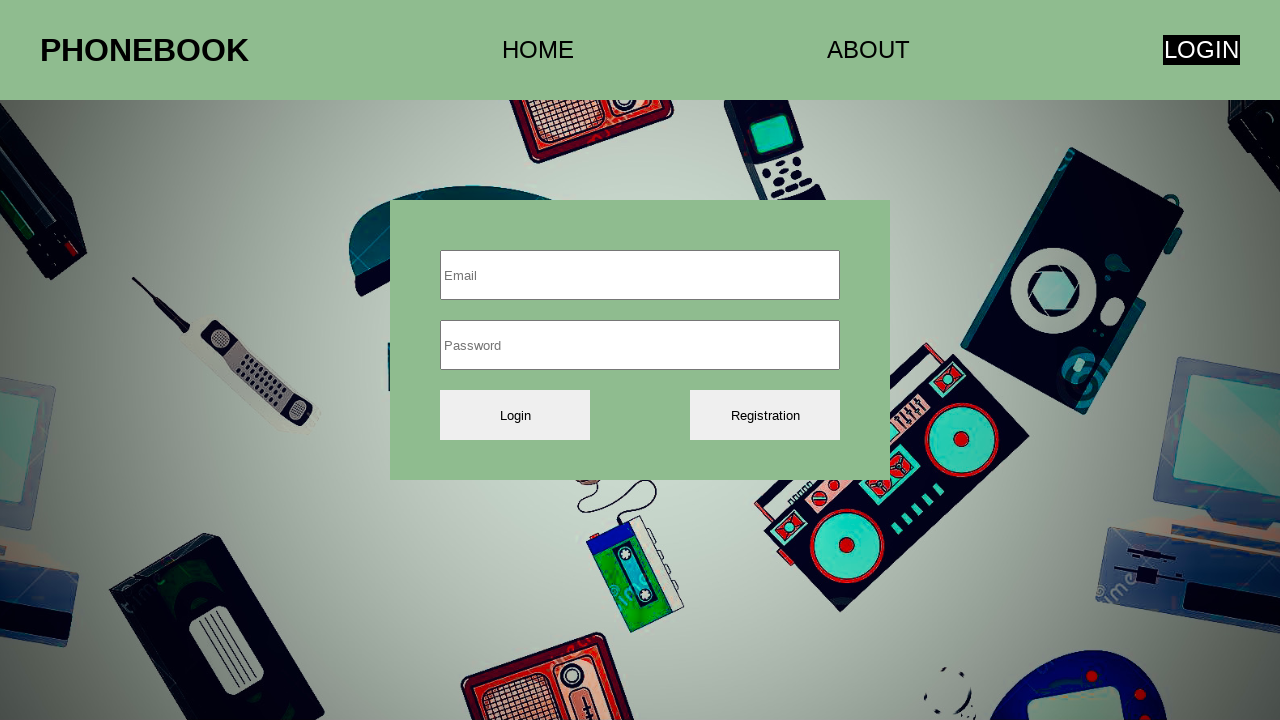